Tests click-and-hold, move to target, then release mouse action sequence

Starting URL: https://crossbrowsertesting.github.io/drag-and-drop

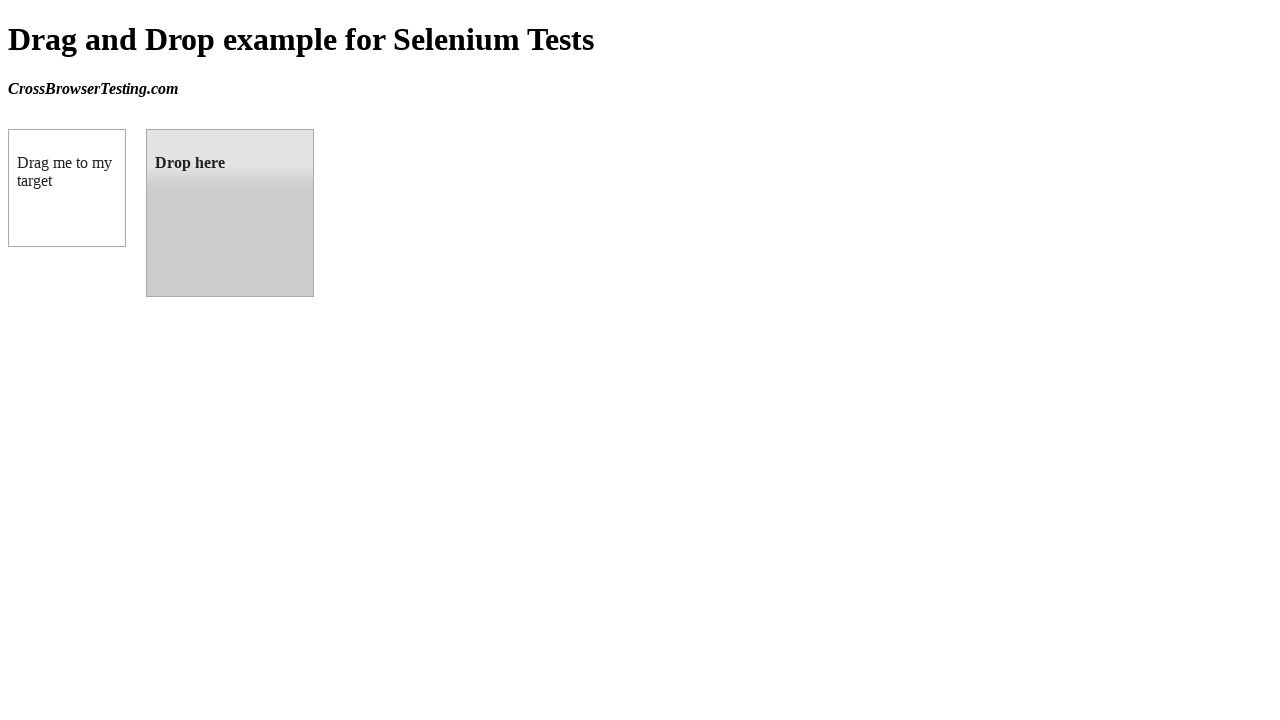

Waited for draggable element to be visible
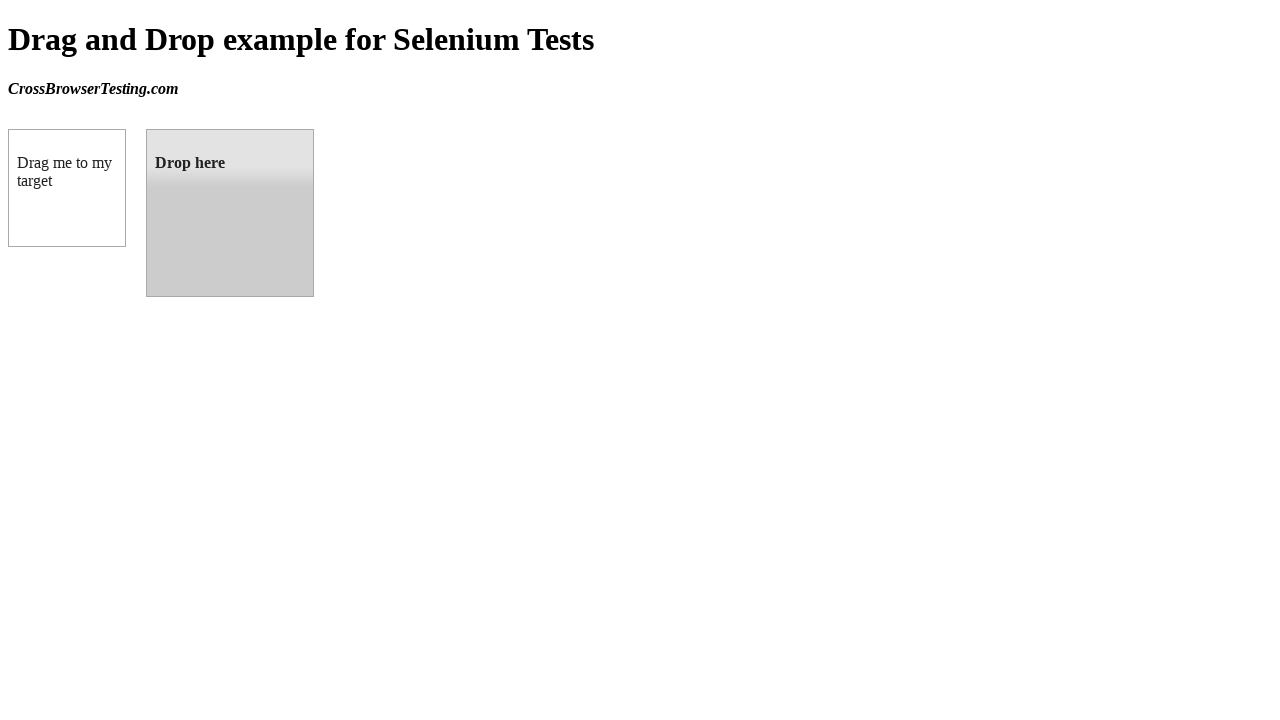

Waited for droppable element to be visible
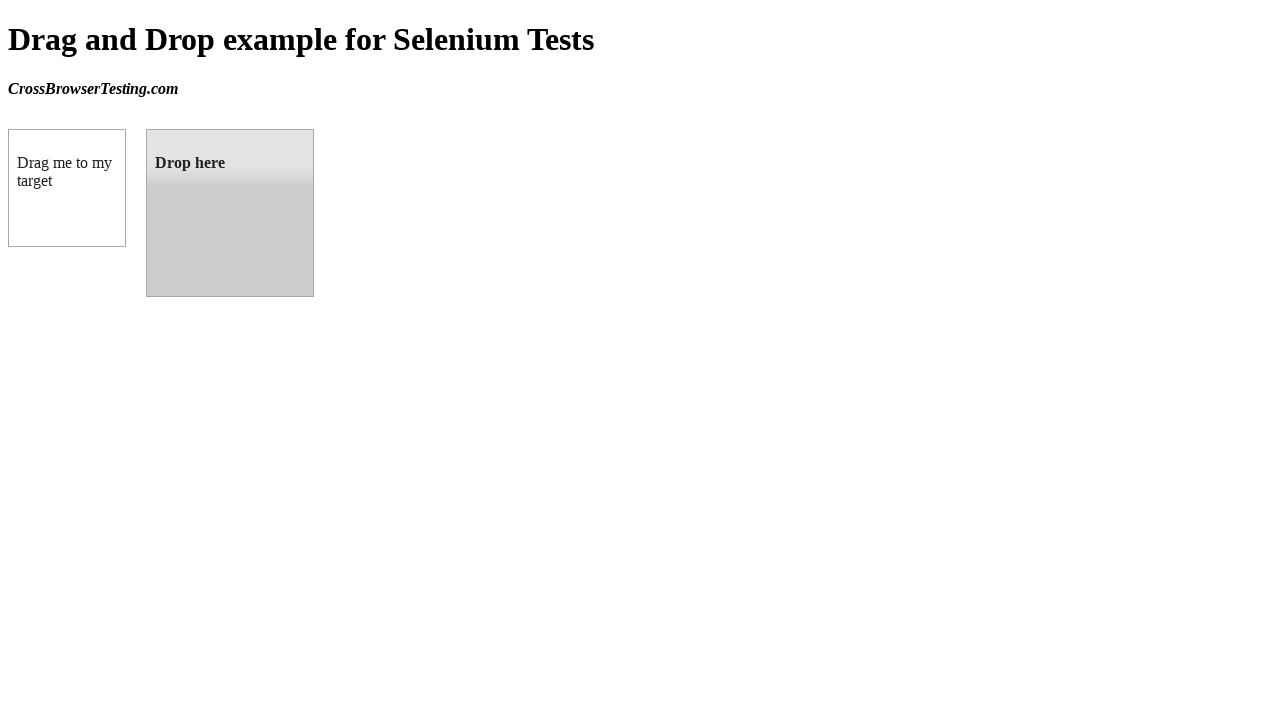

Located draggable element
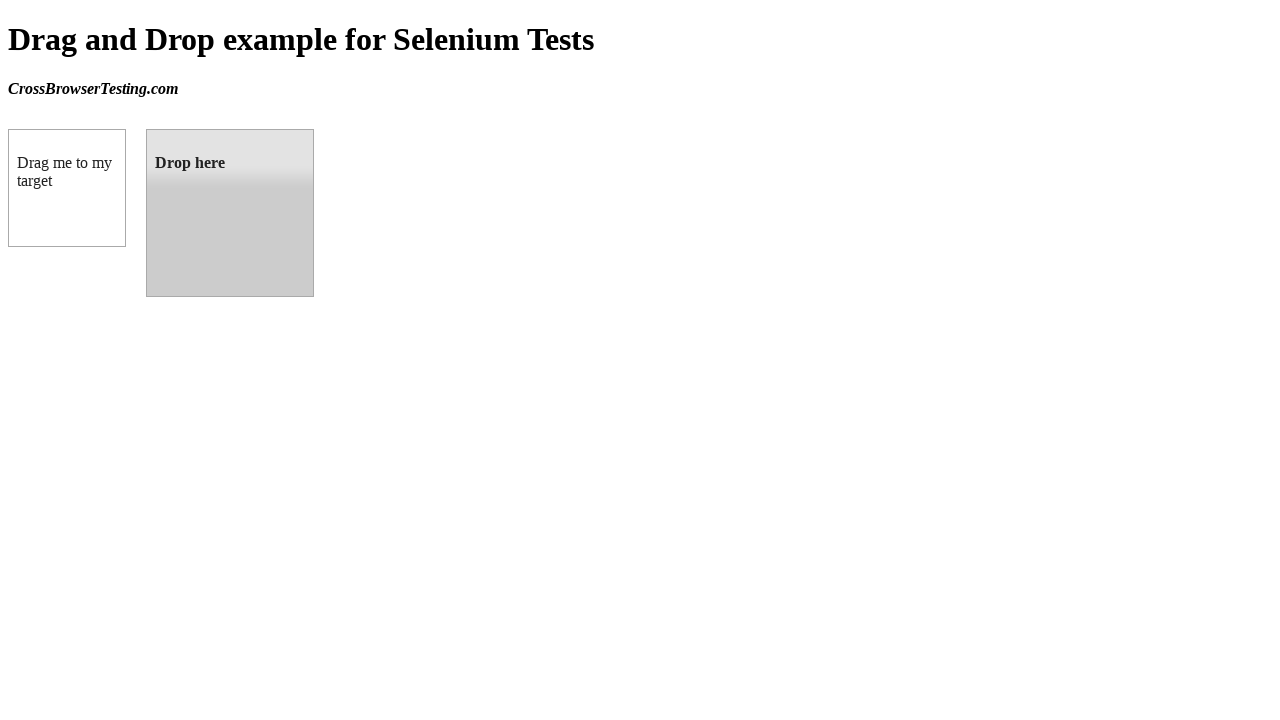

Located droppable element
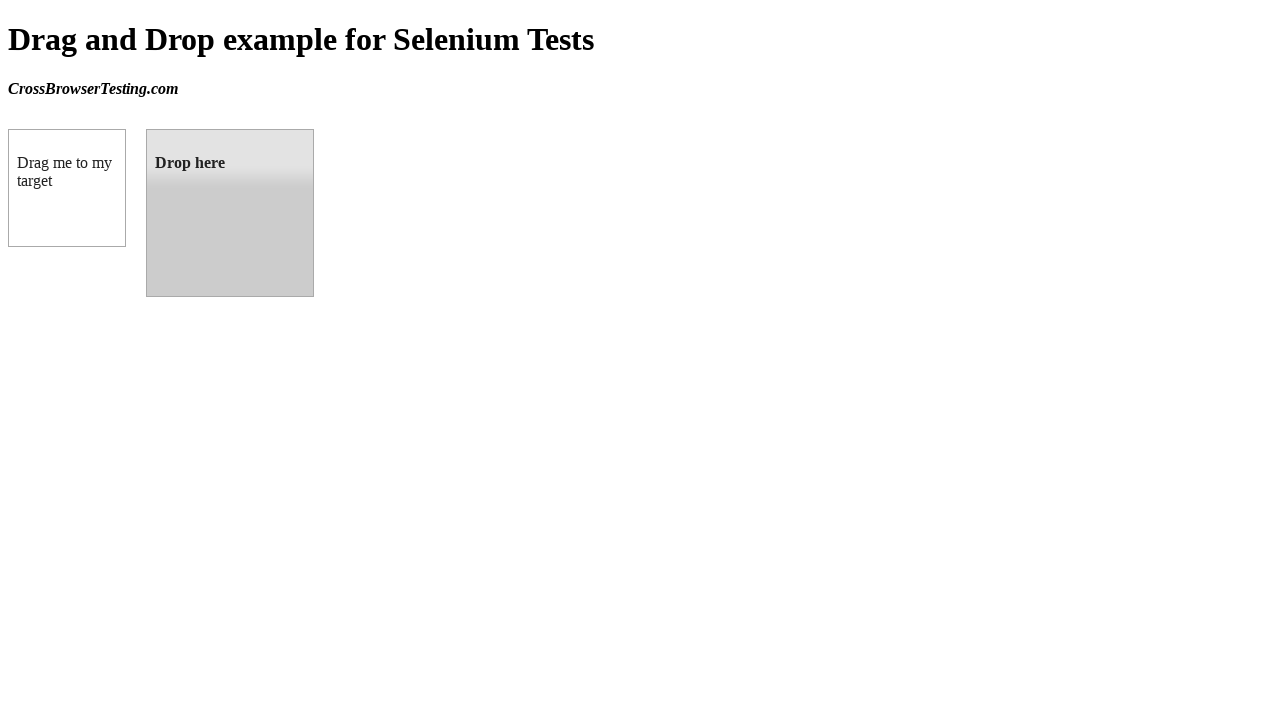

Retrieved bounding box of draggable element
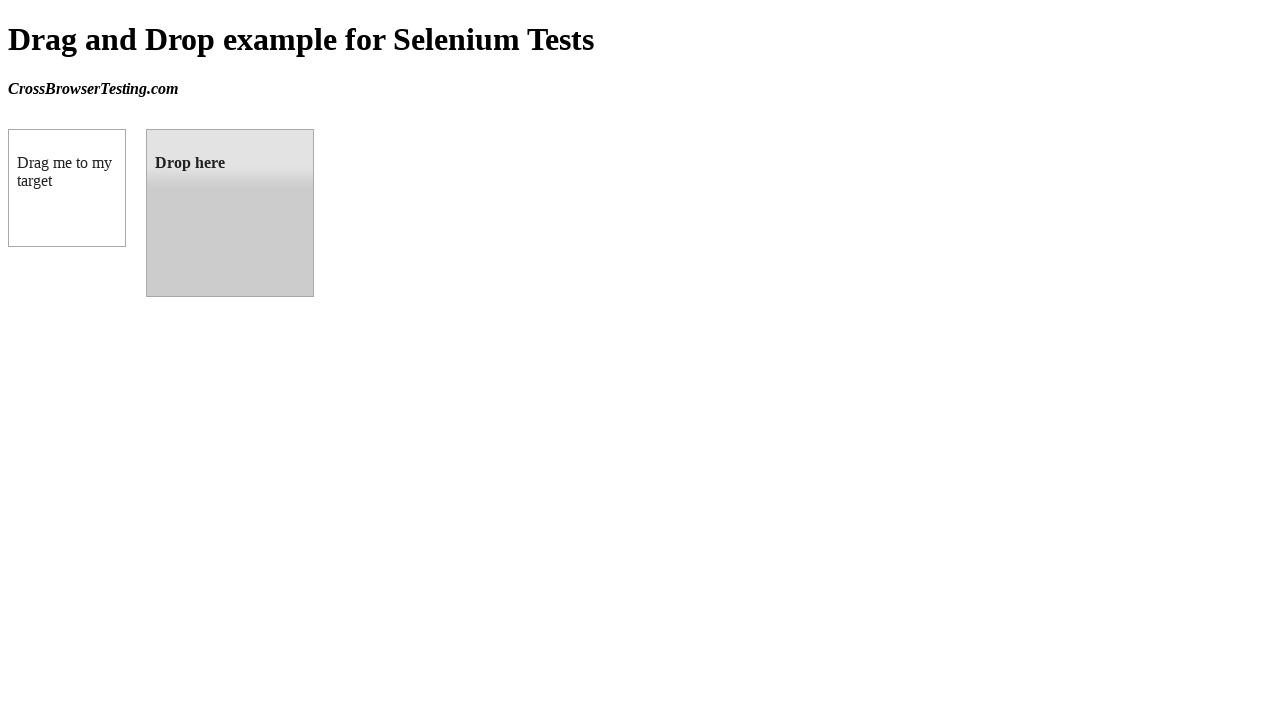

Retrieved bounding box of droppable element
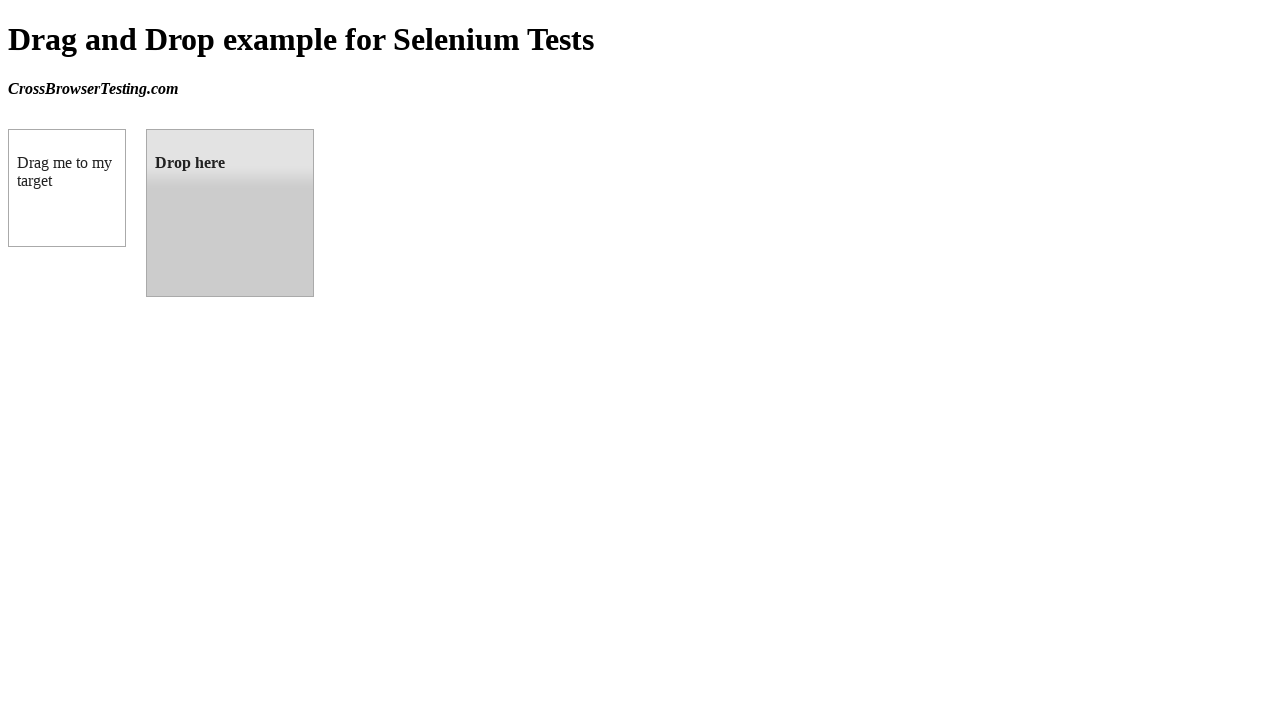

Moved mouse to center of draggable element at (67, 188)
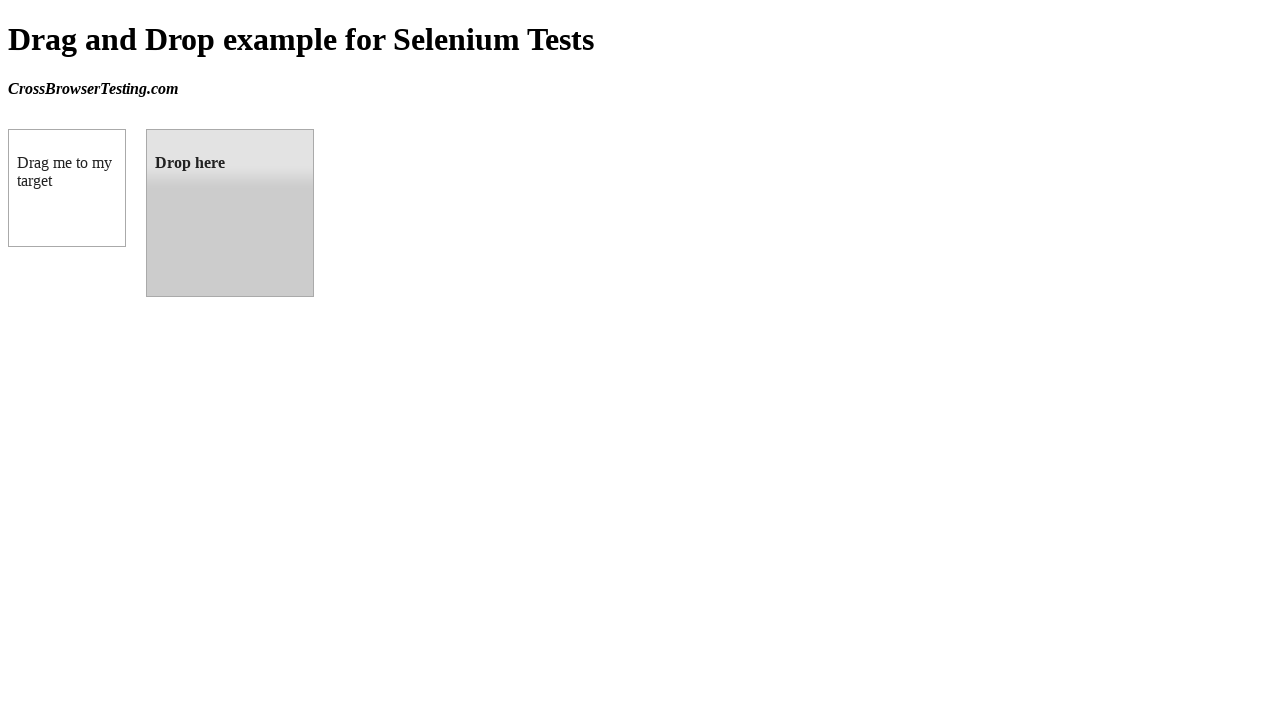

Pressed mouse button down to initiate drag at (67, 188)
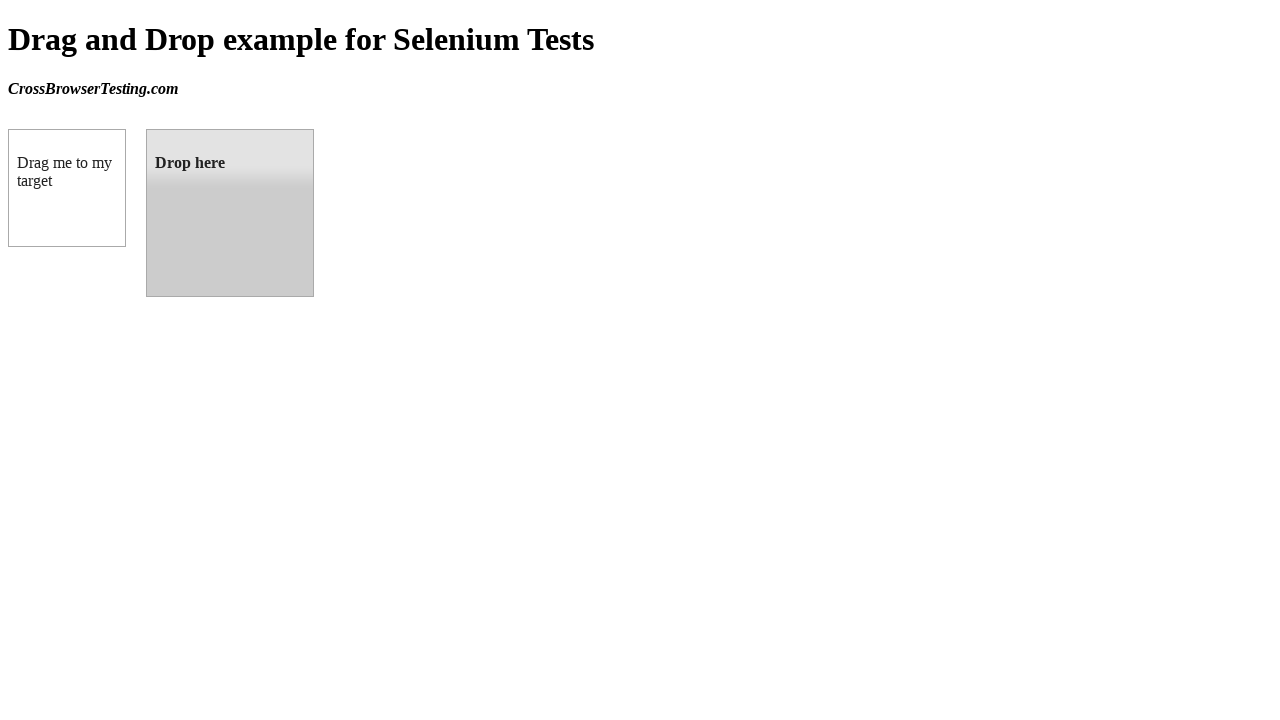

Moved mouse to center of droppable element while holding button at (230, 213)
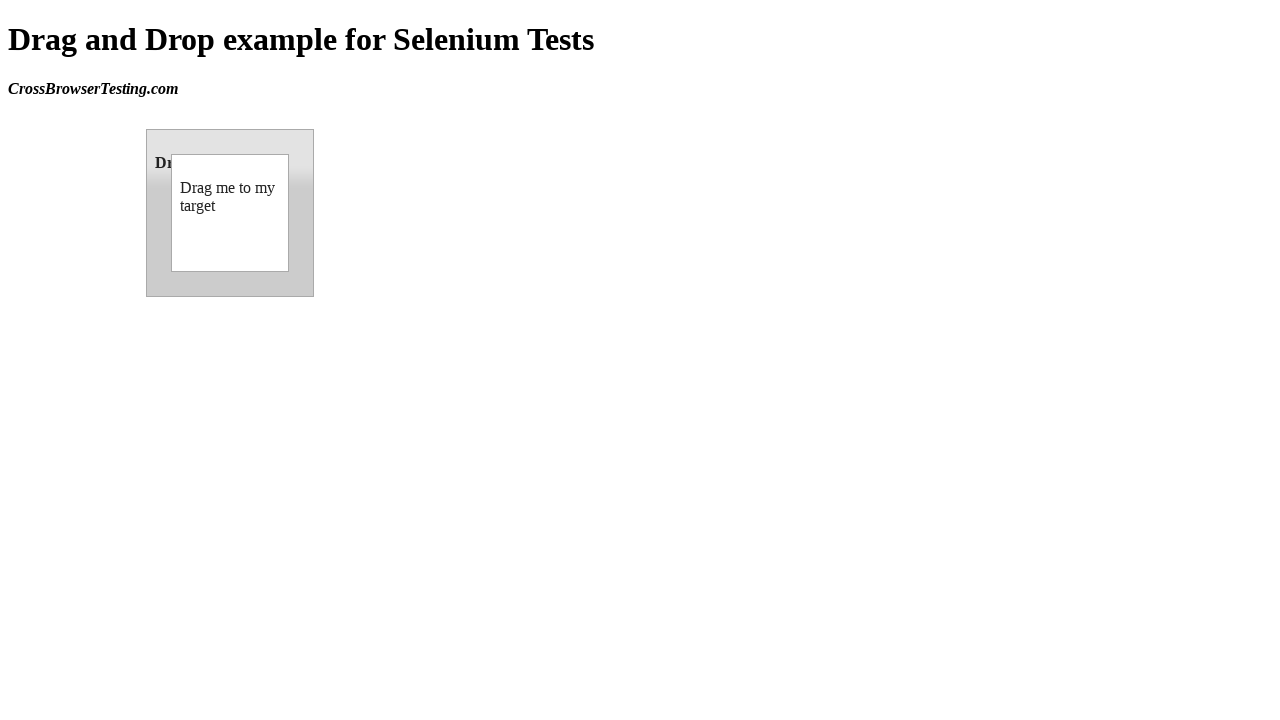

Released mouse button to complete drag-and-drop at (230, 213)
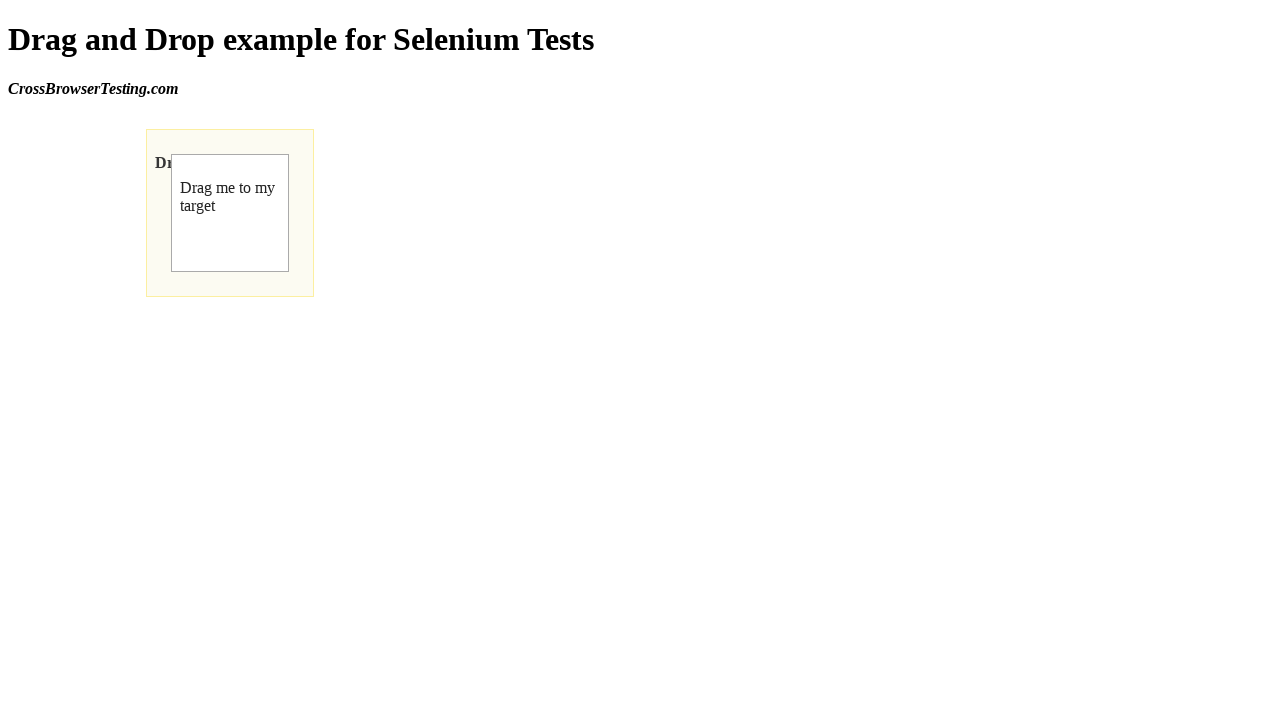

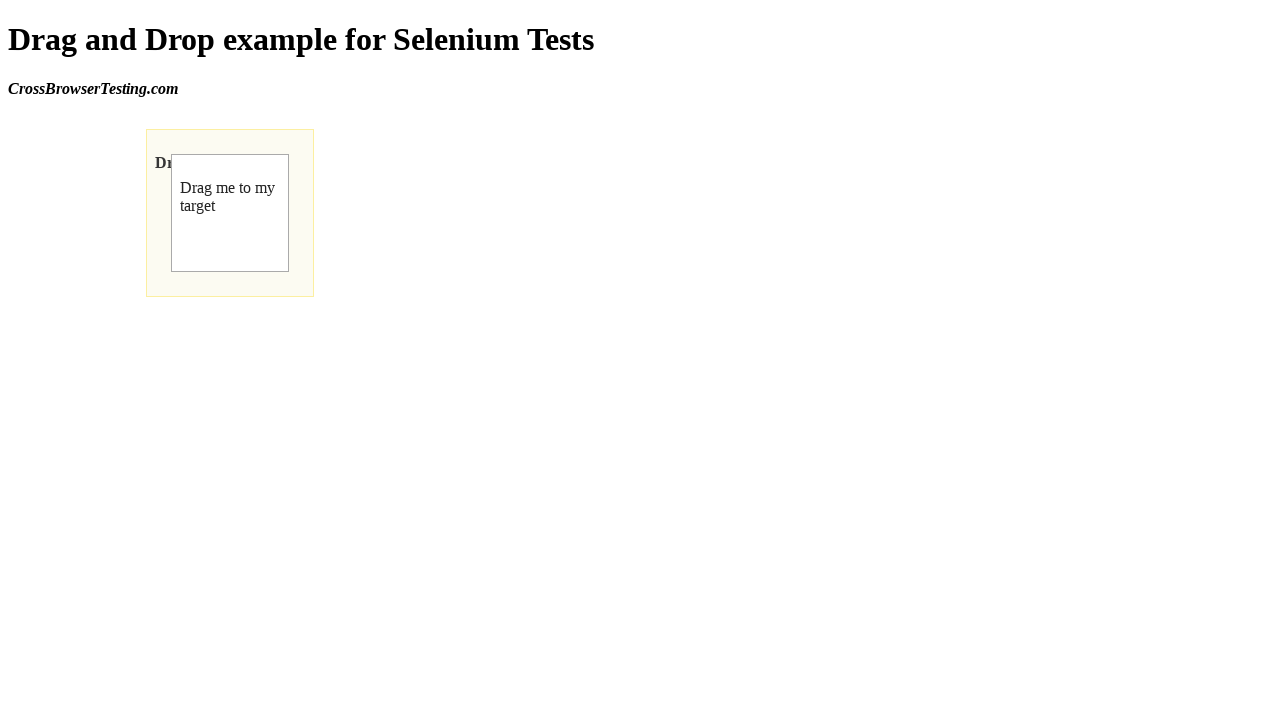